Tests dynamic content loading by clicking the Start button and verifying that "Hello World!" text becomes visible after loading completes.

Starting URL: https://the-internet.herokuapp.com/dynamic_loading/1

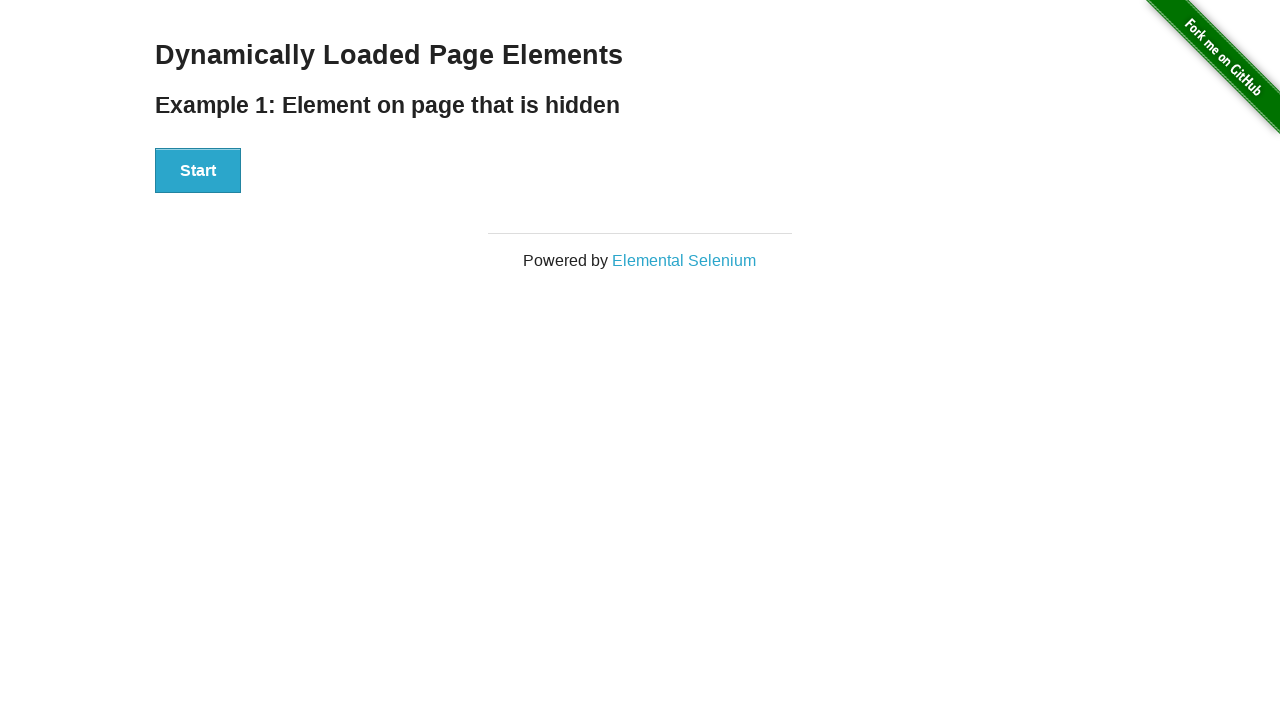

Clicked the Start button to initiate dynamic content loading at (198, 171) on xpath=//button
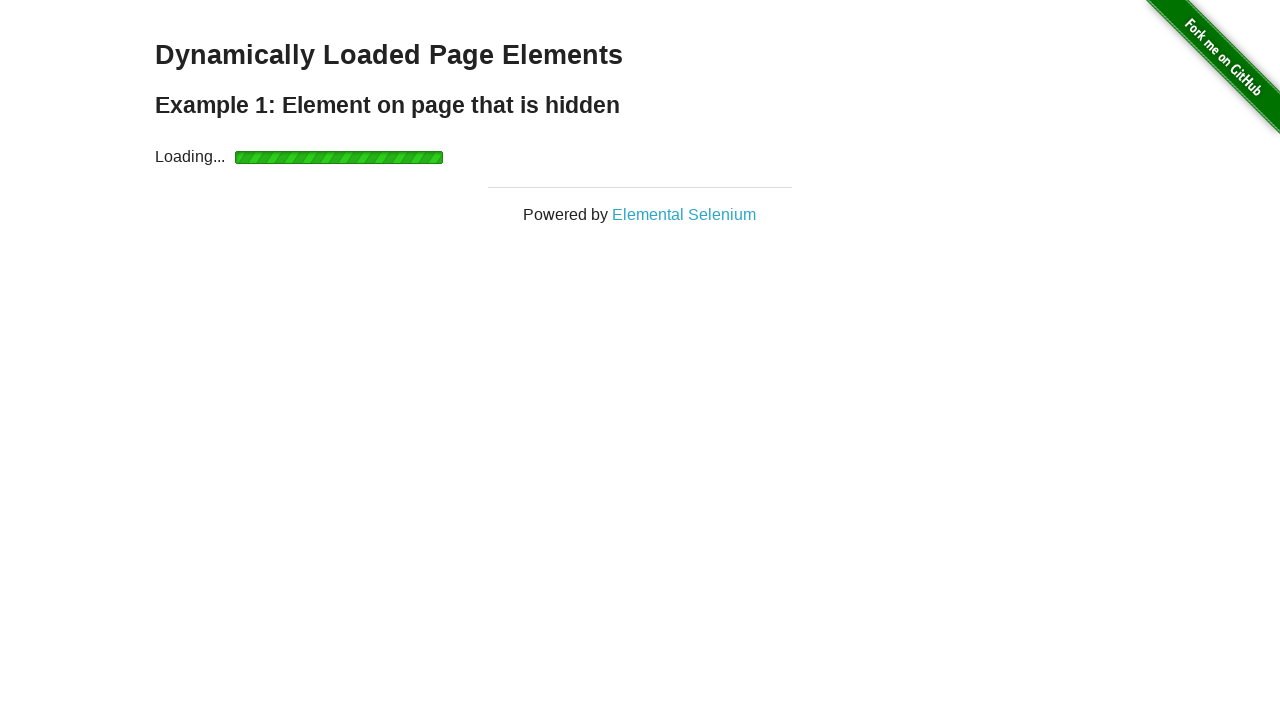

Waited for 'Hello World!' text to become visible after loading completed
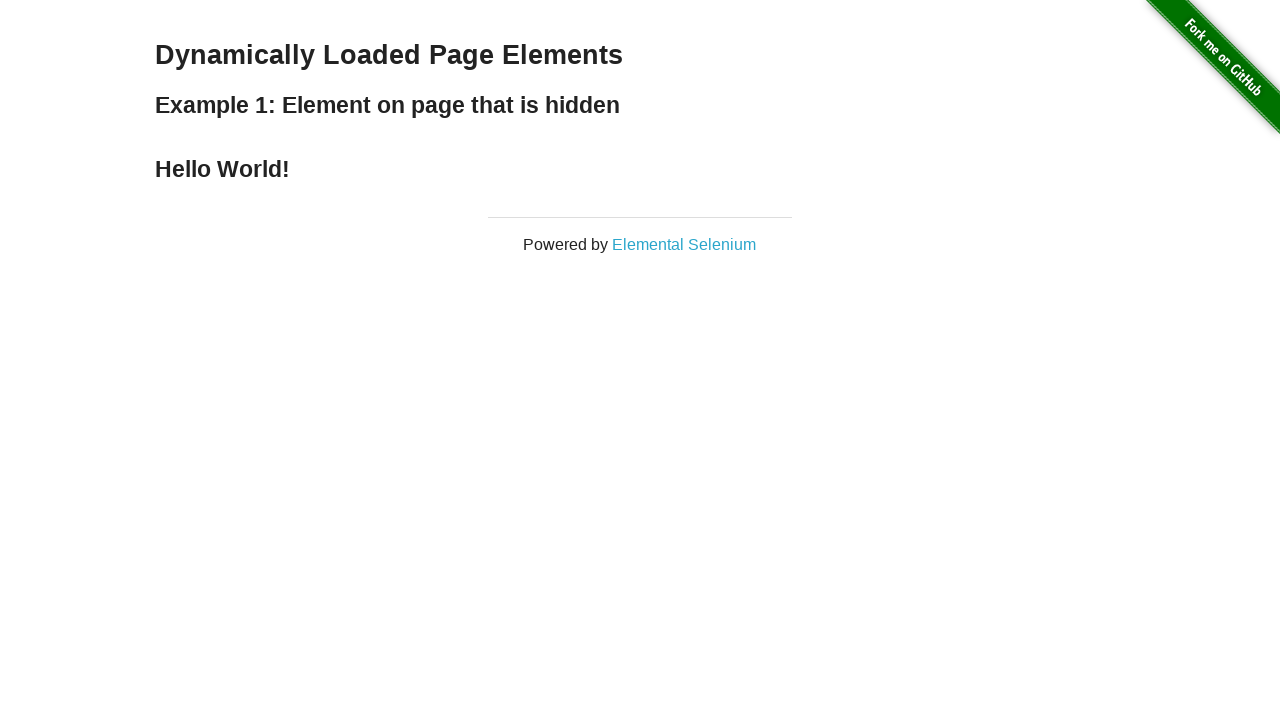

Verified that 'Hello World!' text content is correct
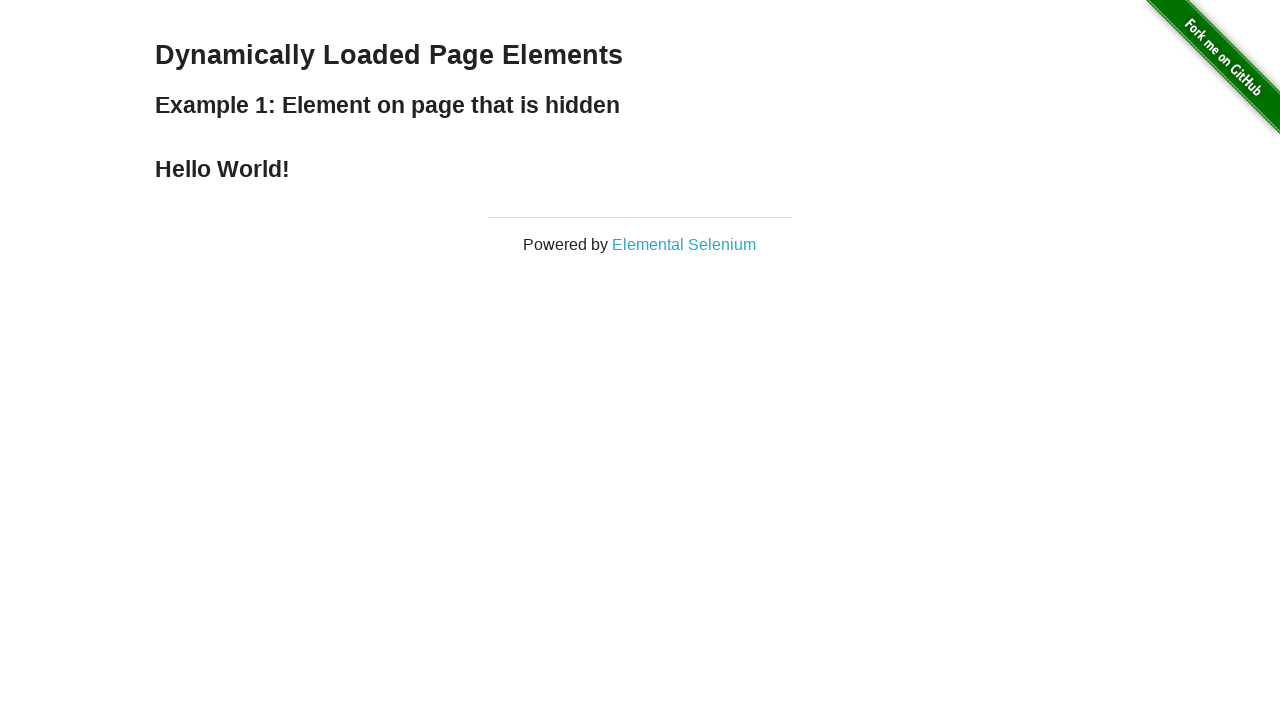

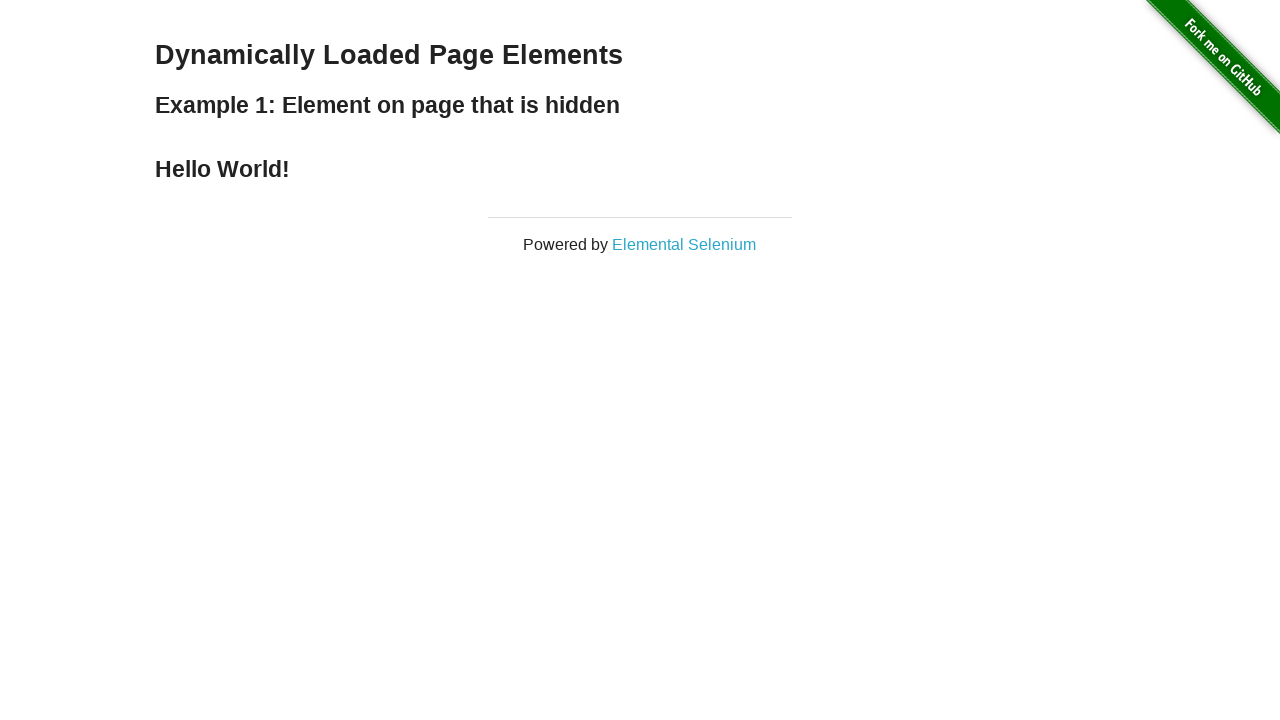